Tests filtering functionality by navigating to the shop page, clicking on Android category filter, and verifying that Android-related products are displayed

Starting URL: https://practice.automationtesting.in/

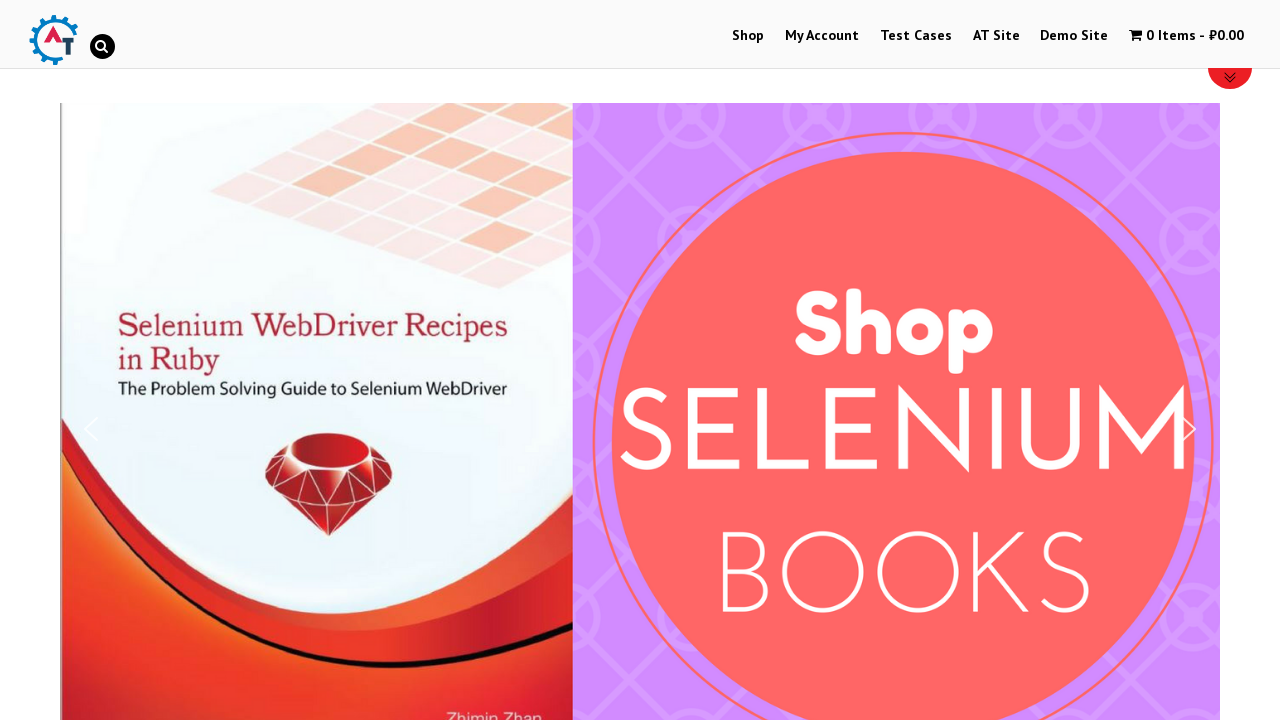

Clicked on Shop link to navigate to shop page at (748, 36) on text=Shop
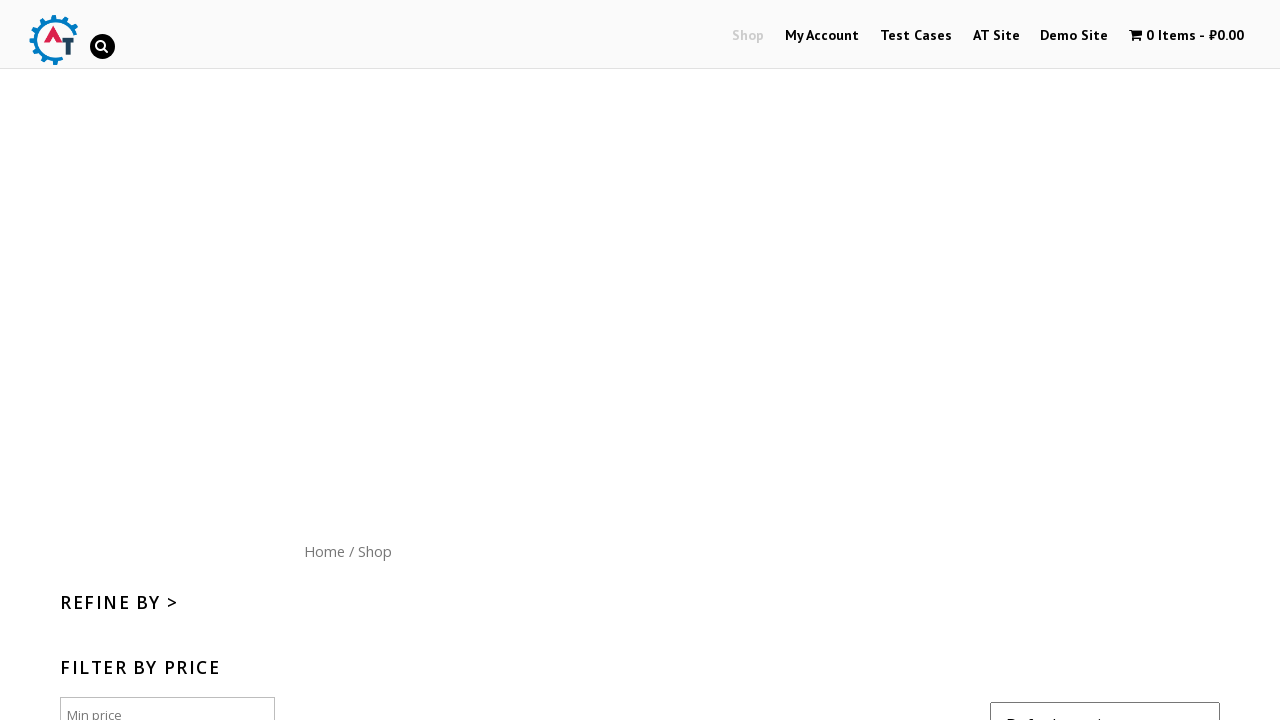

Clicked on Android category filter at (490, 151) on a:has-text('Android')
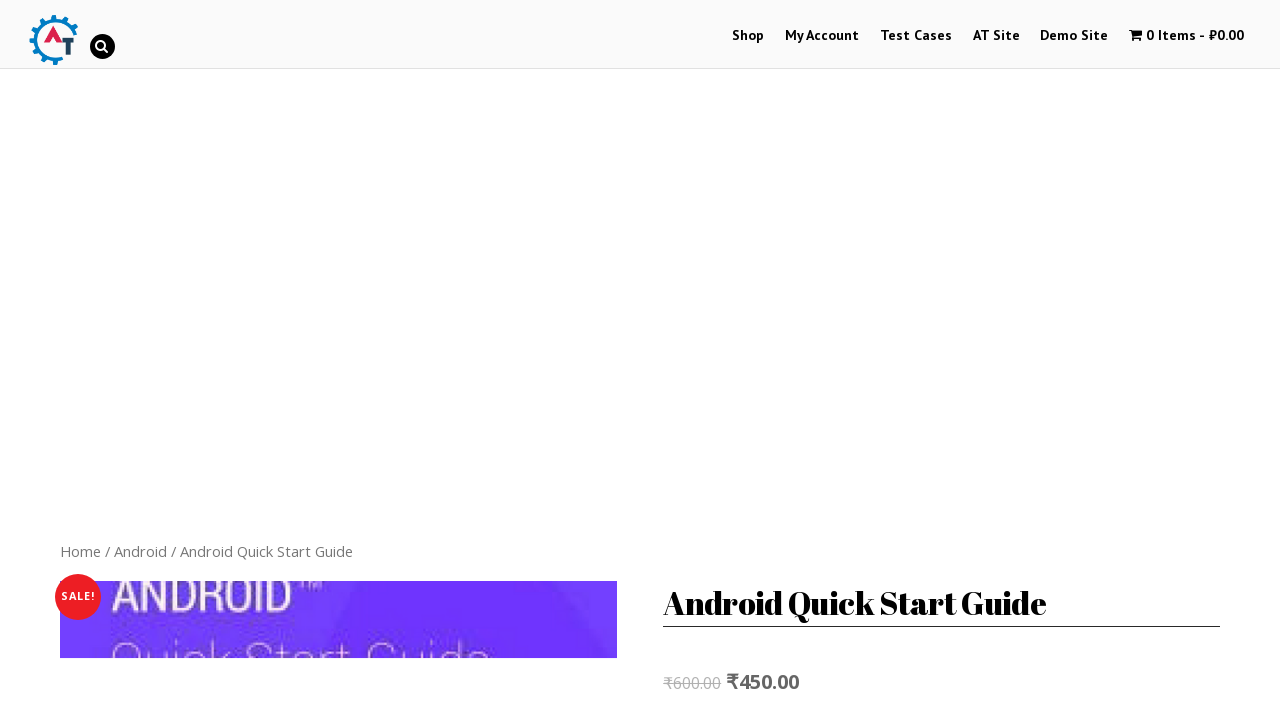

Verified Android Quick Start Guide product is displayed
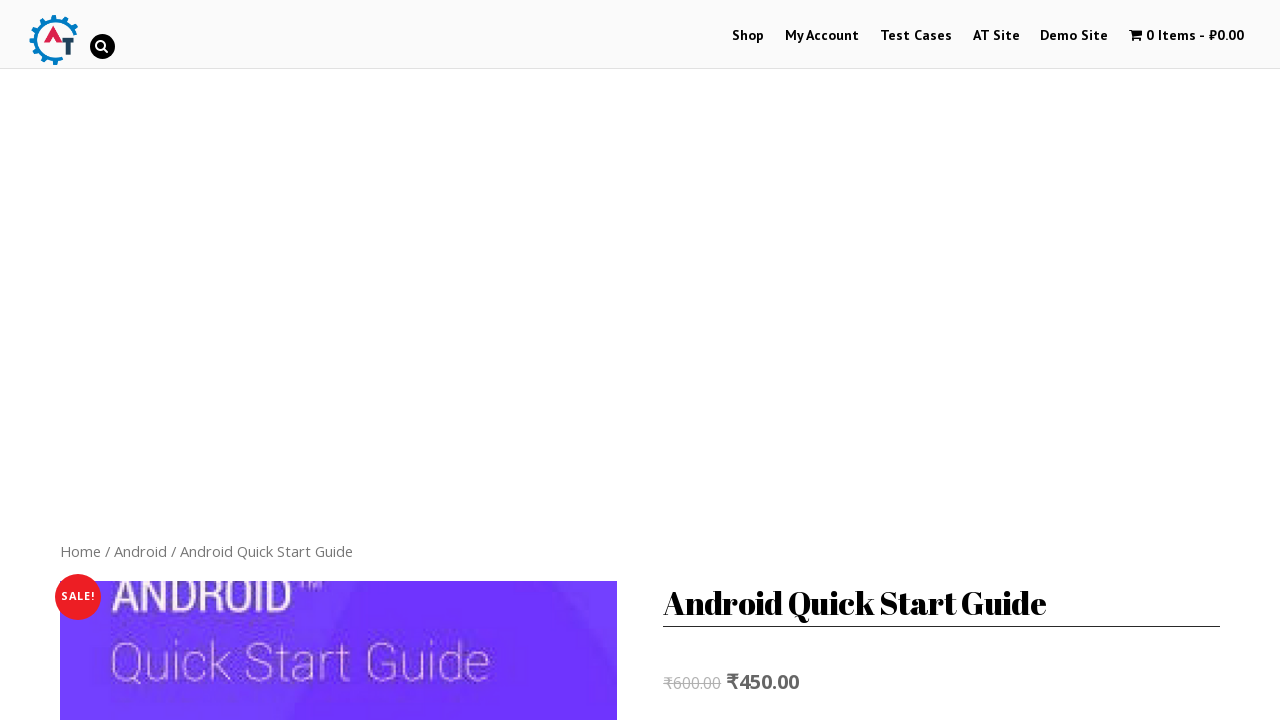

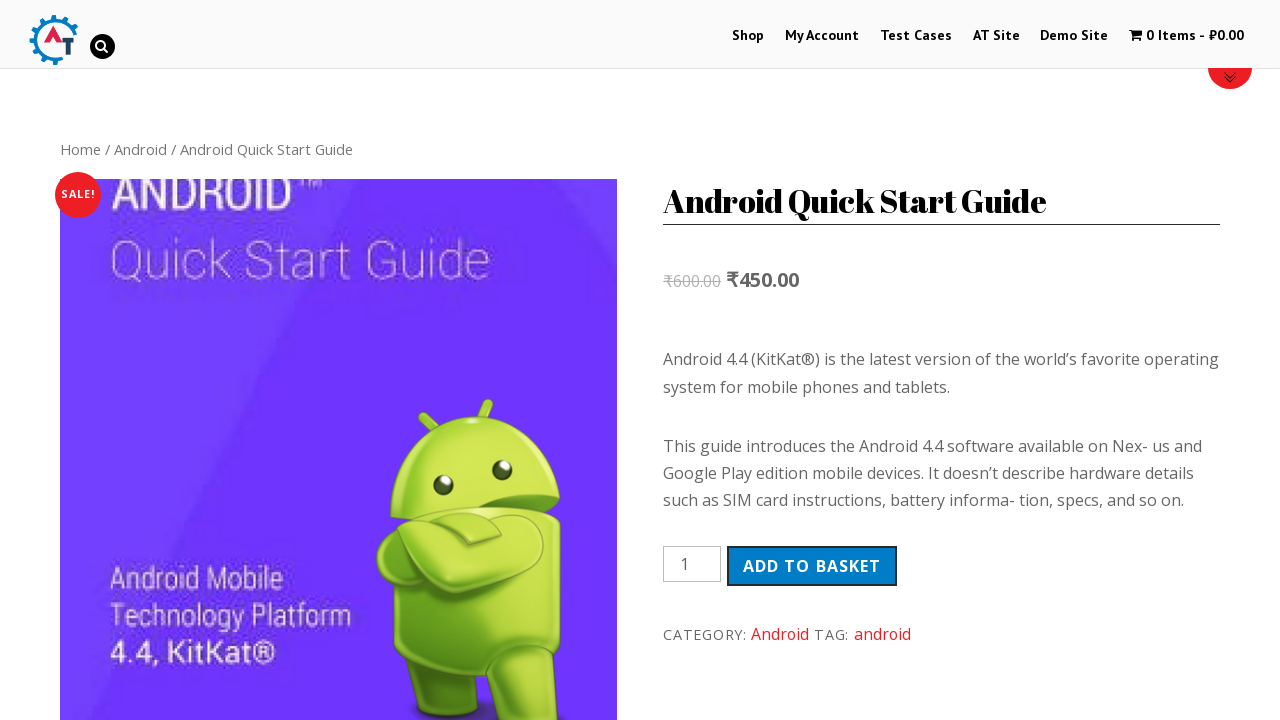